Tests search functionality by clicking the search icon, entering a search query, and submitting the search

Starting URL: https://www.mns.com

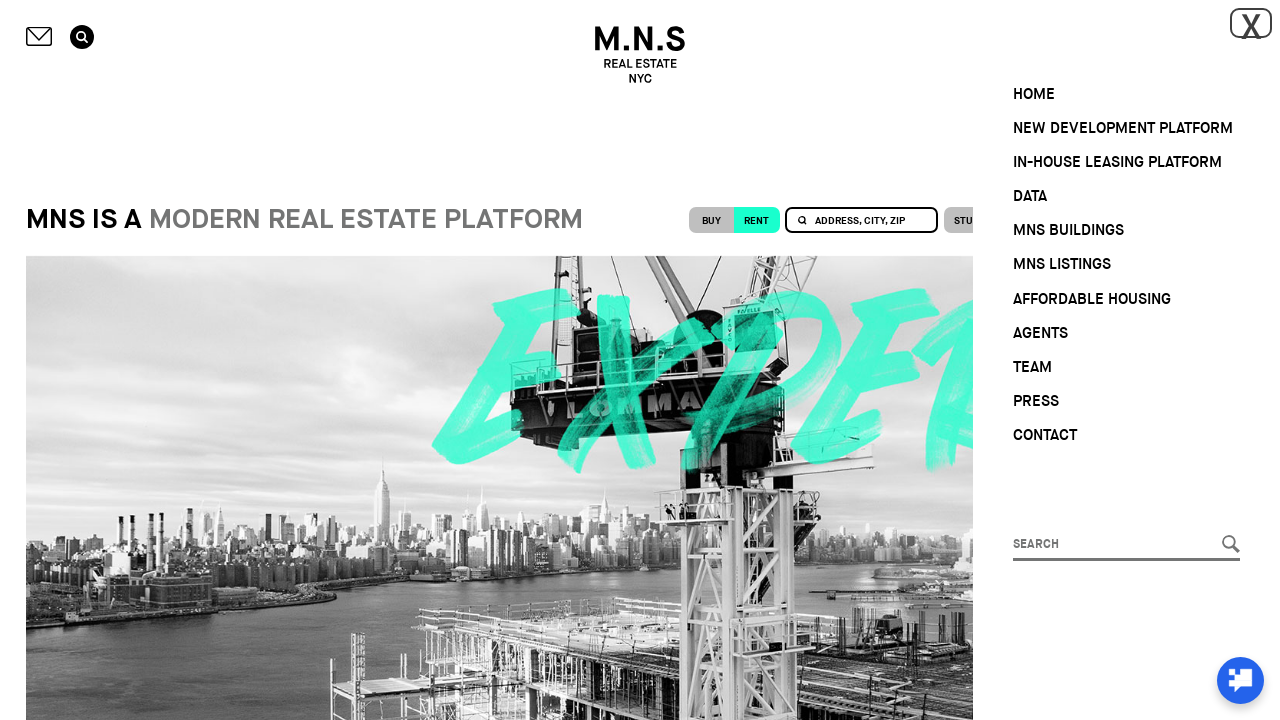

Clicked search icon to open search field at (83, 38) on body > main > section.nav_logo_layout > button.search_icon
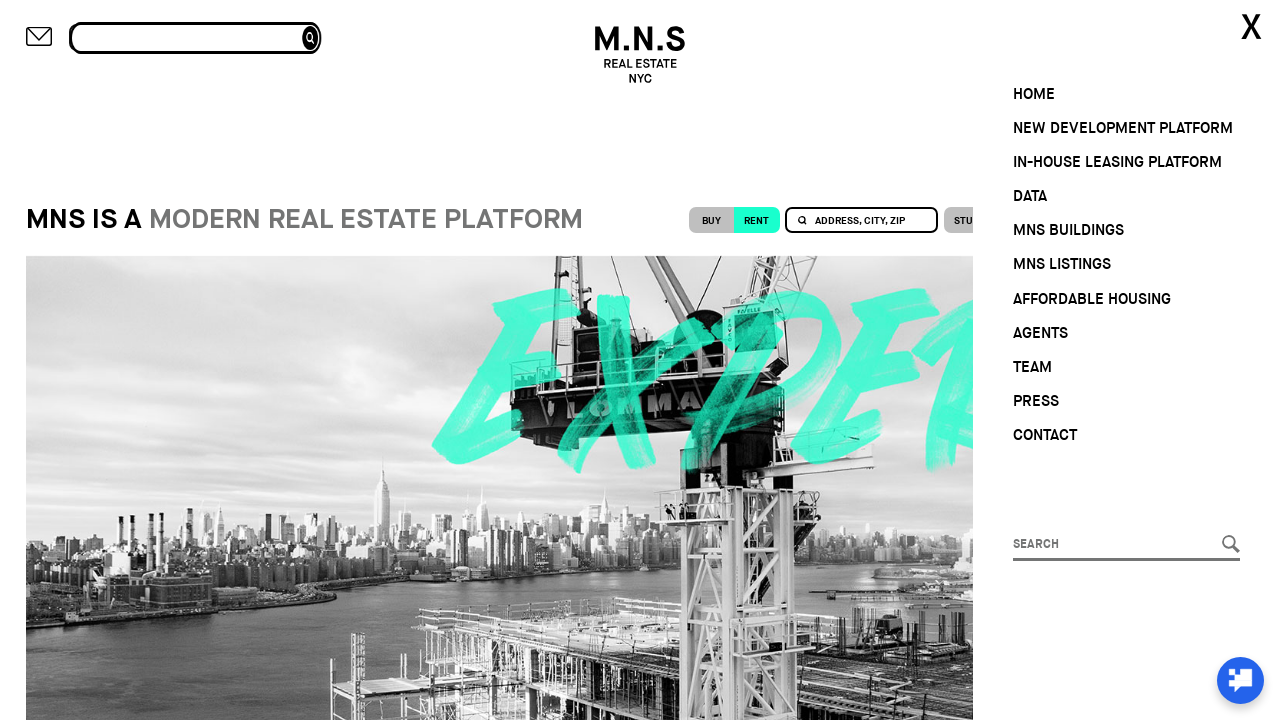

Search input field became visible
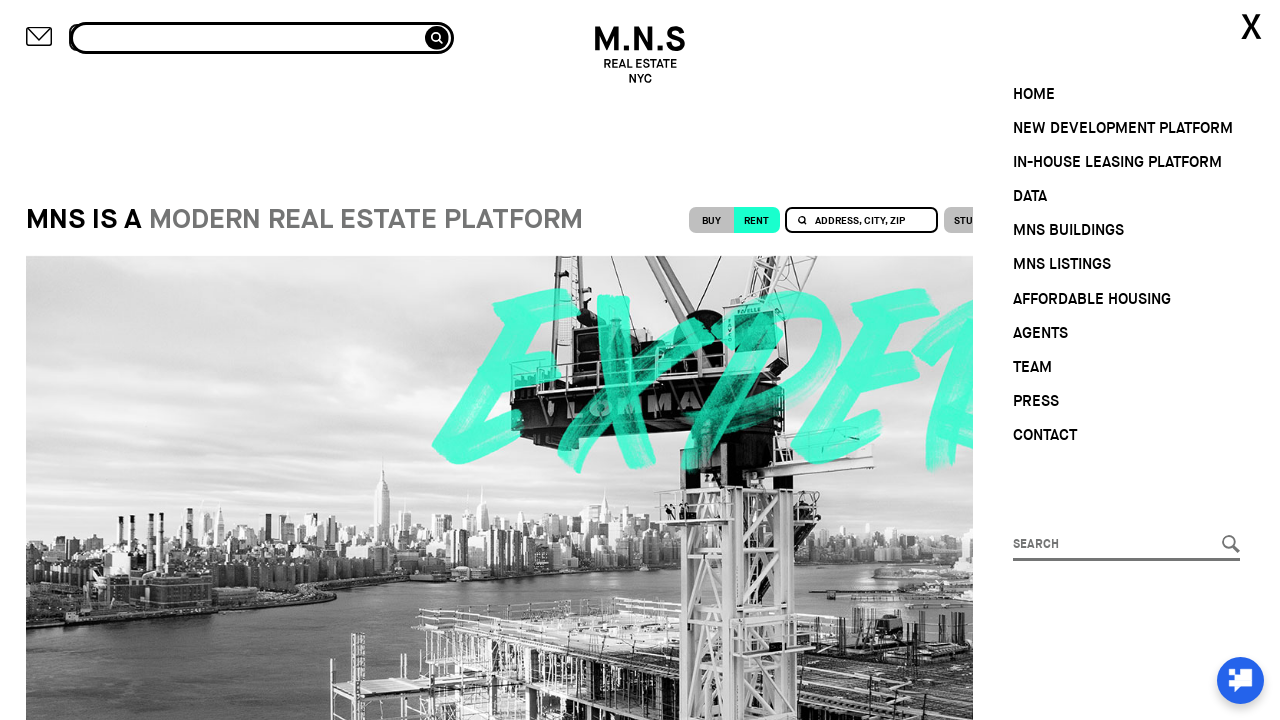

Entered search query 'Việt Nam' into search field on #search_kw_n
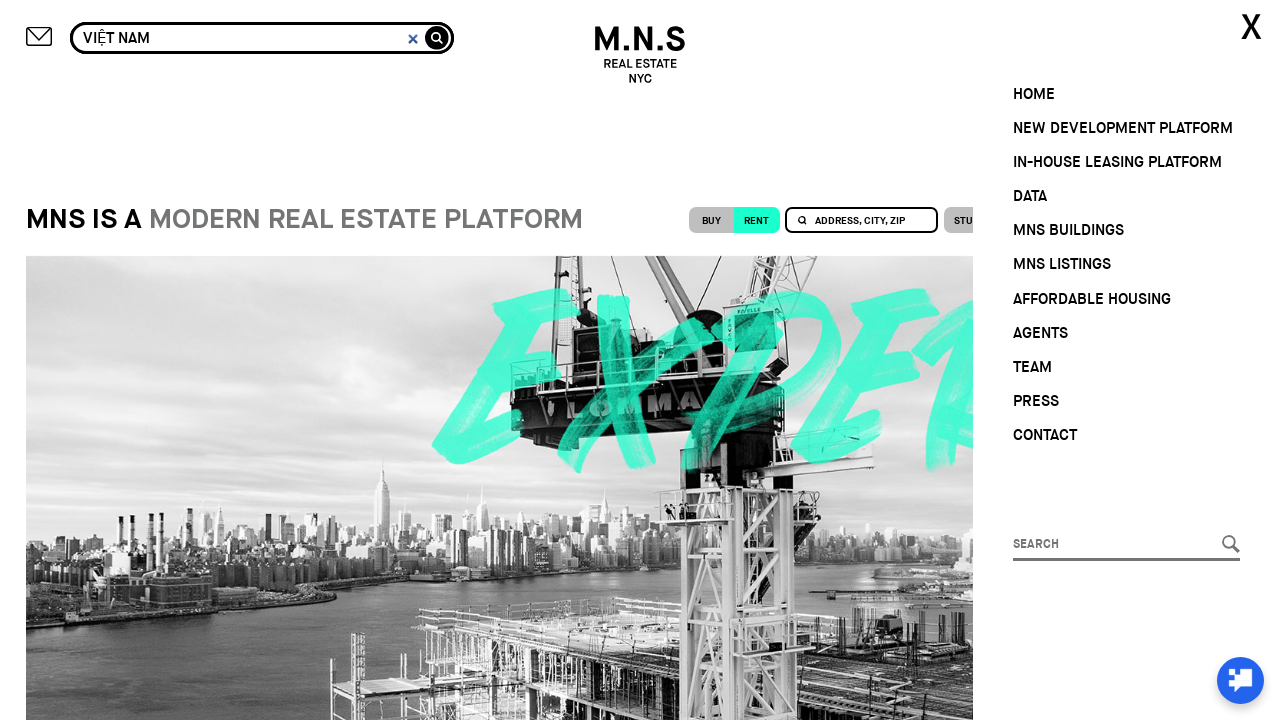

Clicked search button to submit search query at (437, 38) on #generalsearch_n > div > button
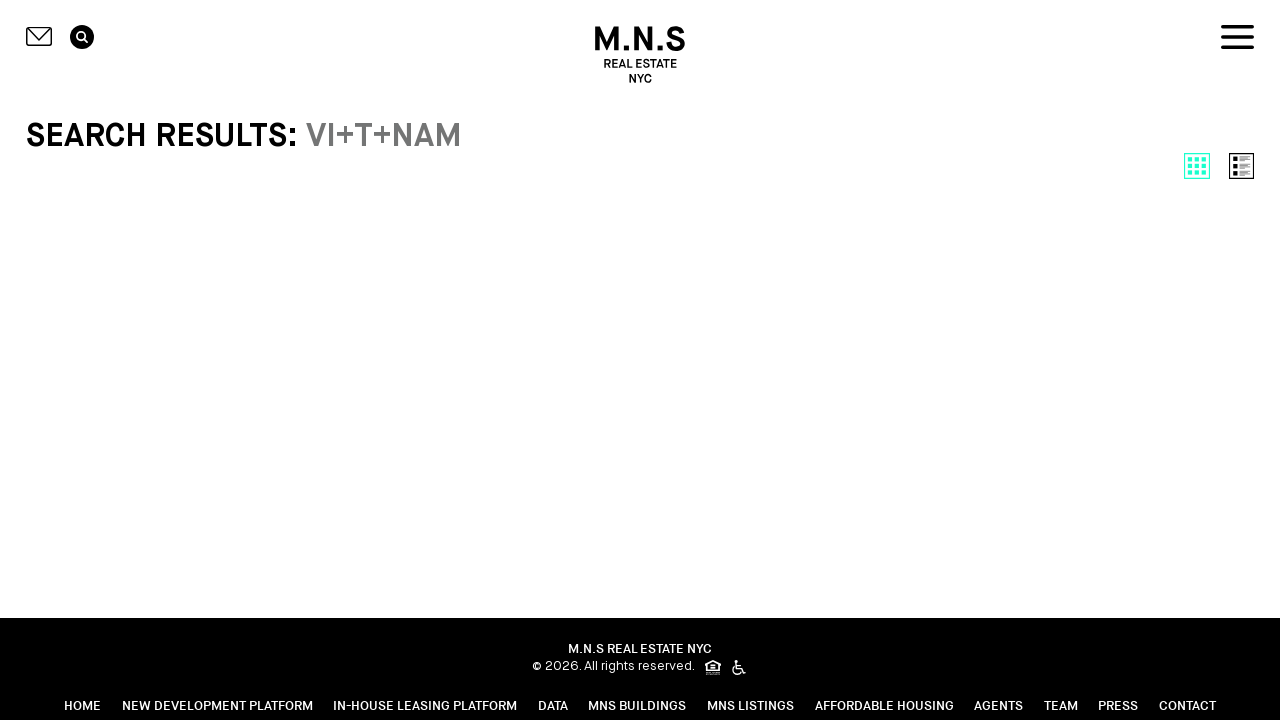

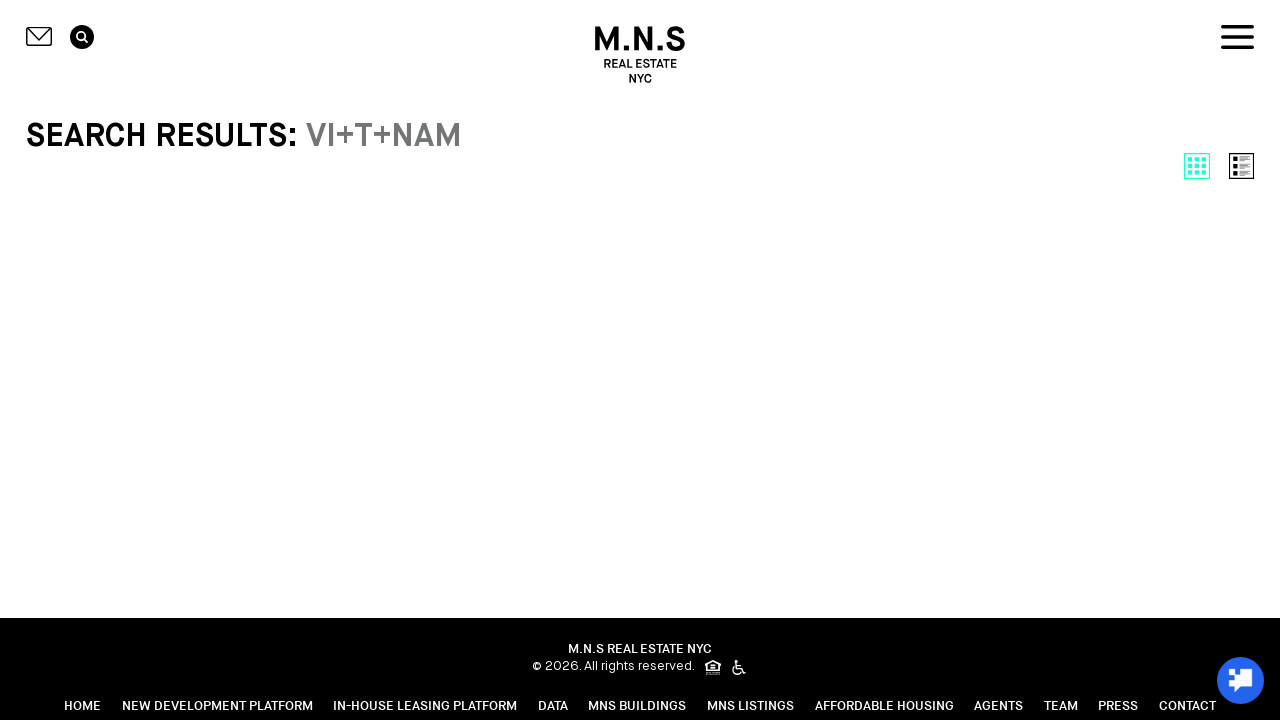